Tests delayed alert on DemoQA by clicking button, waiting for alert to appear after 5 seconds, and dismissing it

Starting URL: https://demoqa.com/alerts

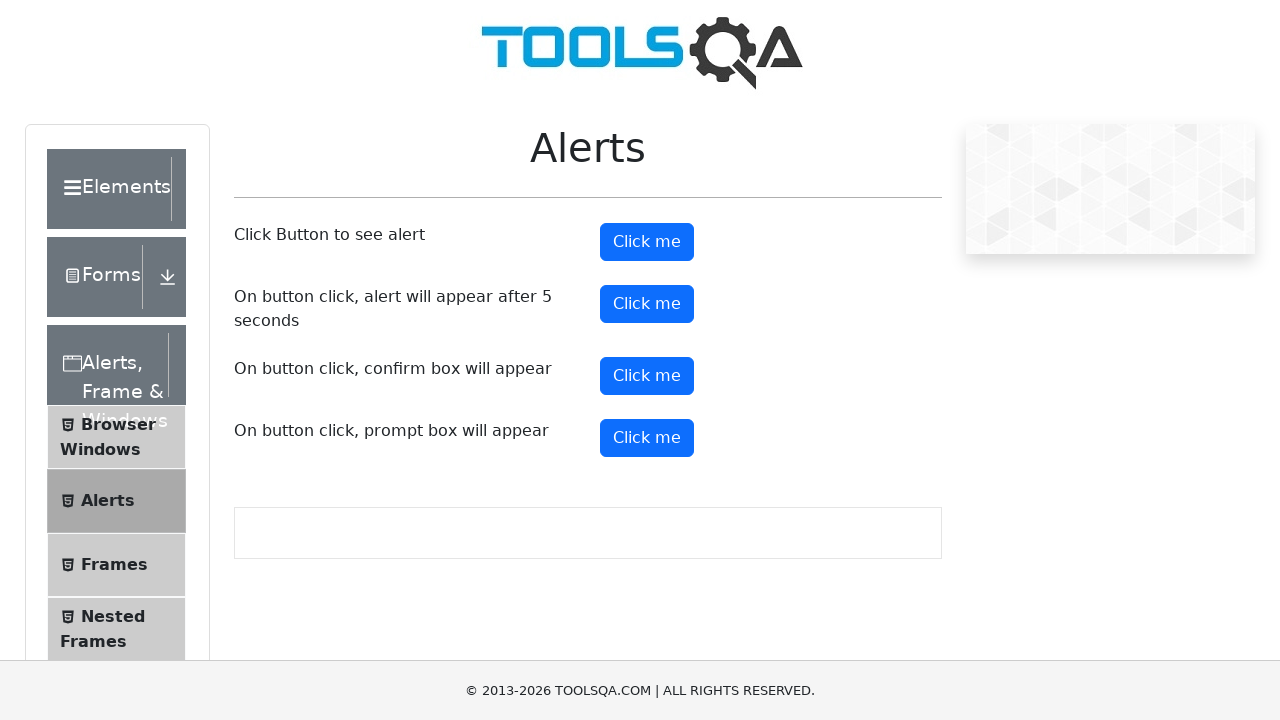

Set up dialog handler to dismiss alerts automatically
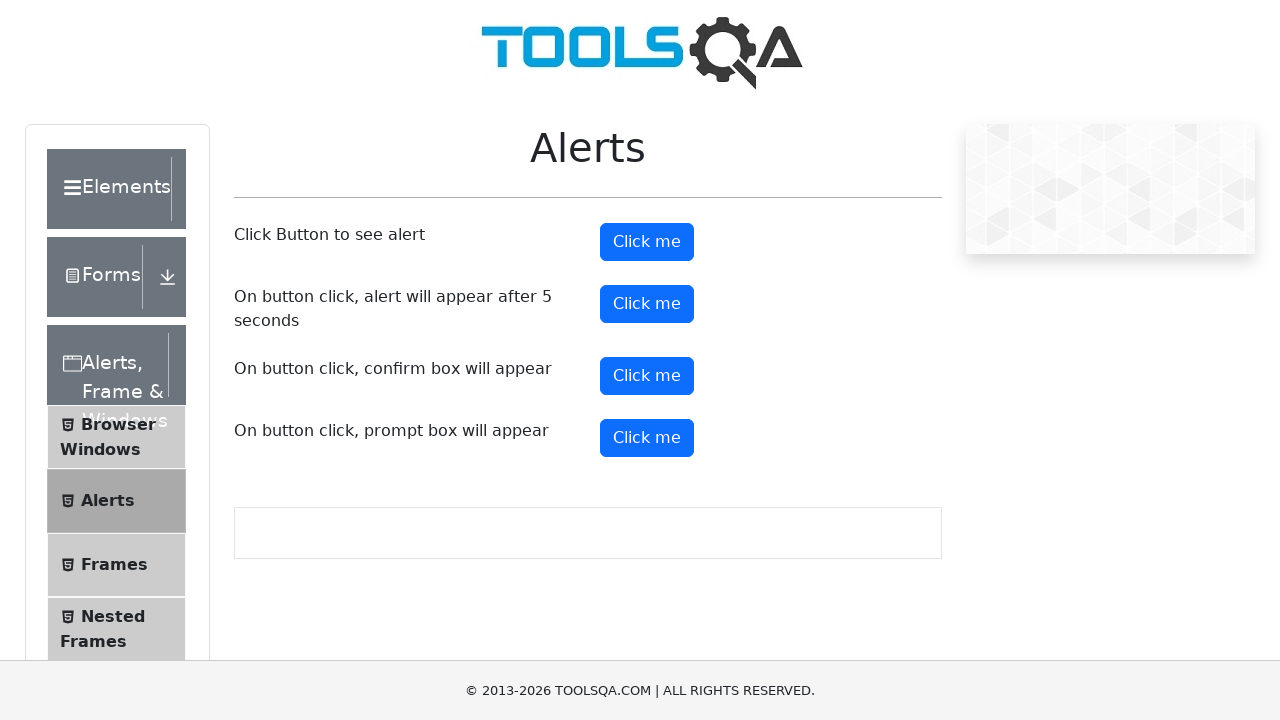

Clicked button to trigger delayed alert at (647, 304) on #timerAlertButton
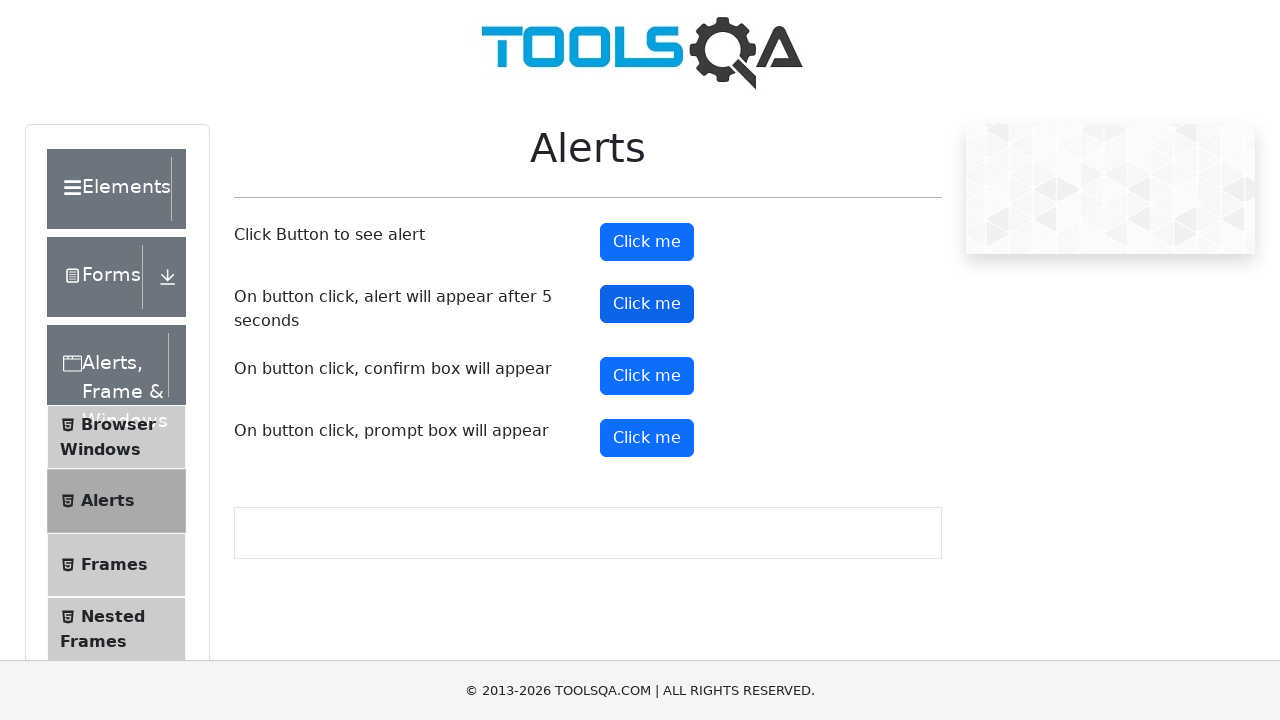

Waited 5.5 seconds for delayed alert to appear and be dismissed
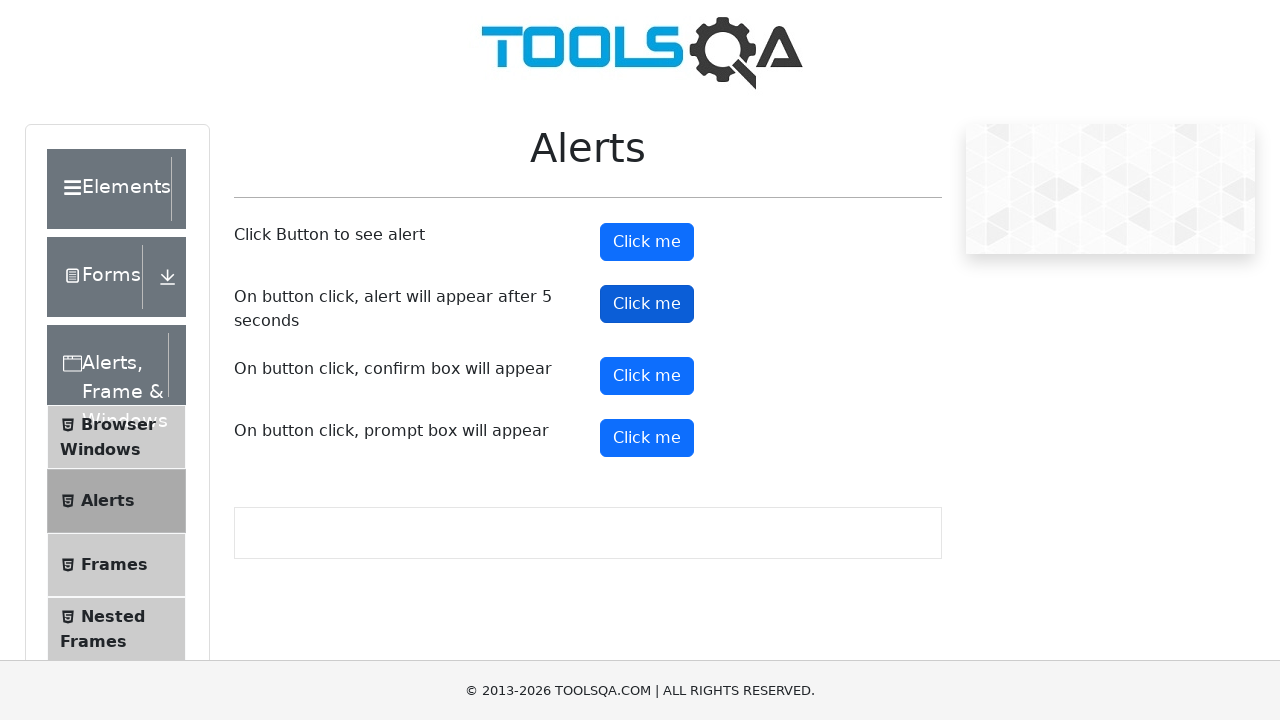

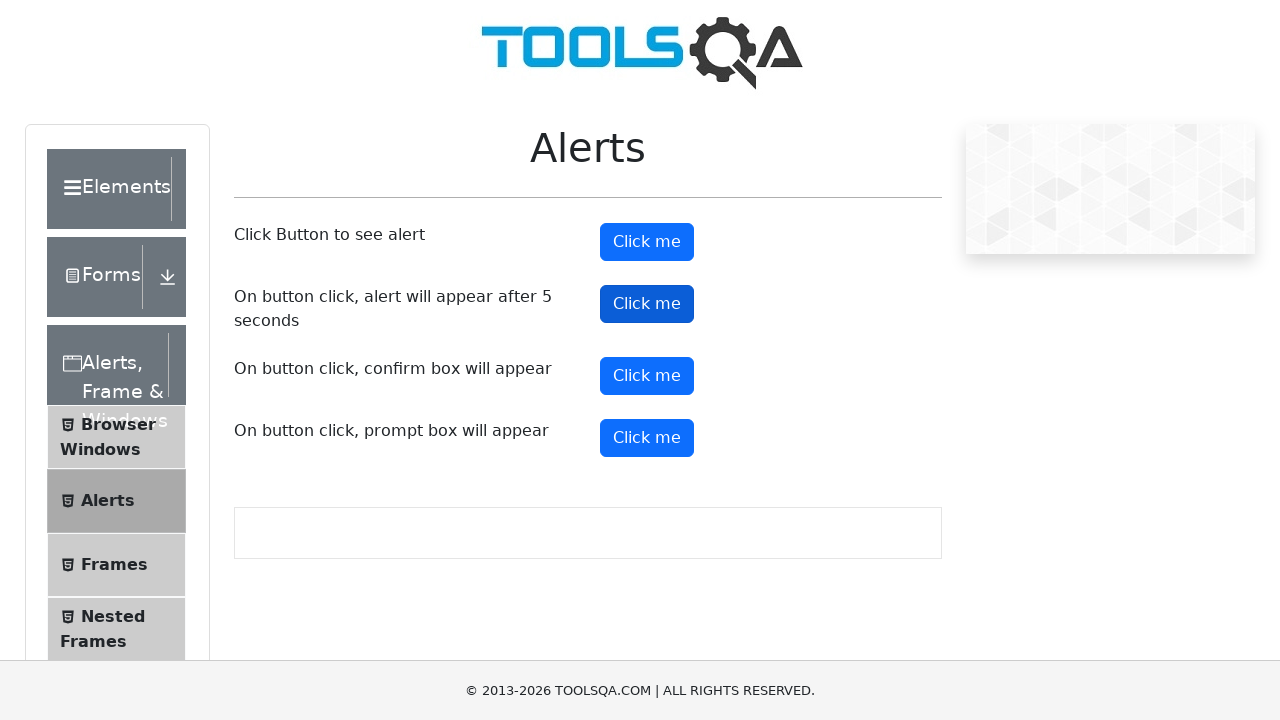